Tests dynamic loading functionality by clicking a start button and waiting for hidden content to become visible

Starting URL: https://the-internet.herokuapp.com/dynamic_loading/1

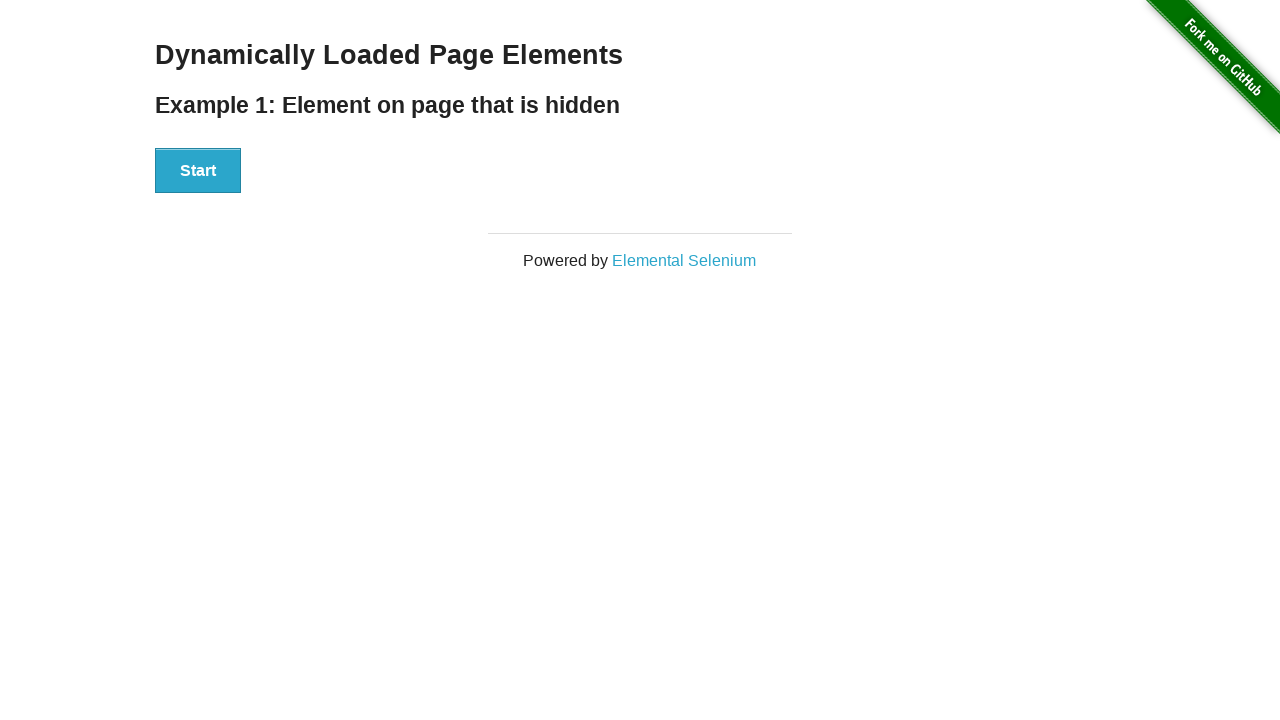

Clicked start button to trigger dynamic loading at (198, 171) on [id='start'] button
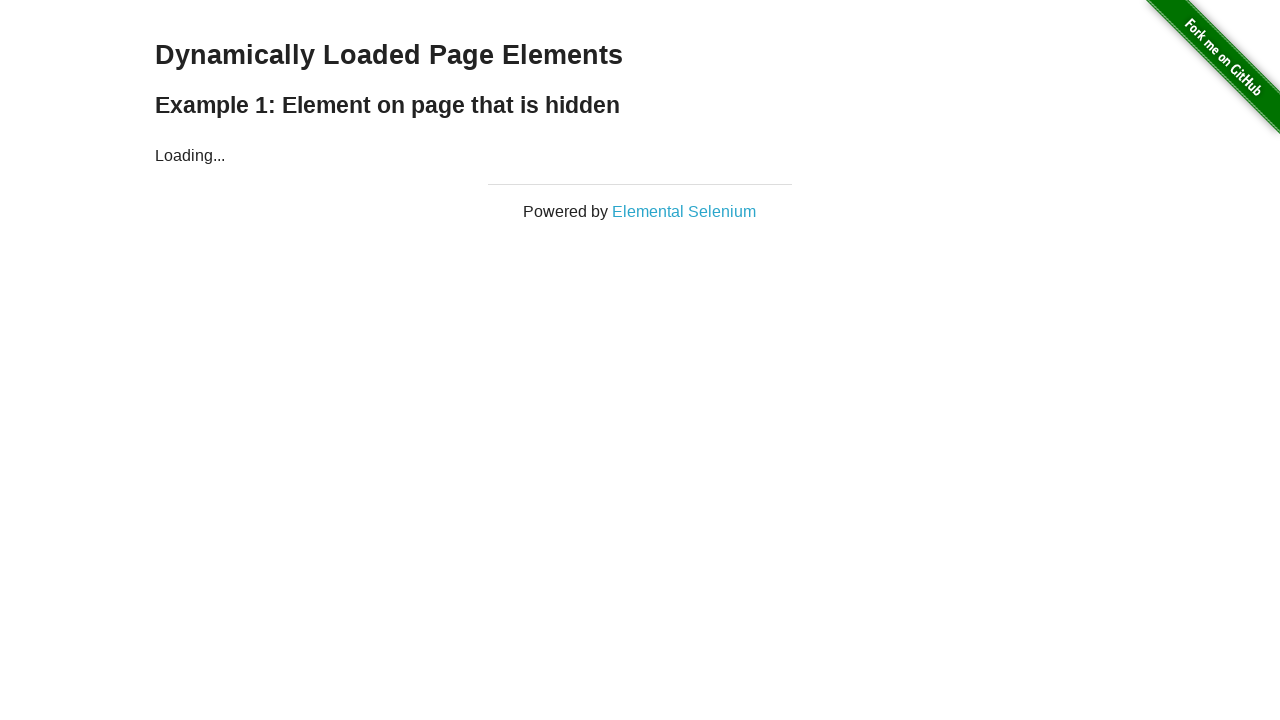

Waited for dynamically loaded content to become visible
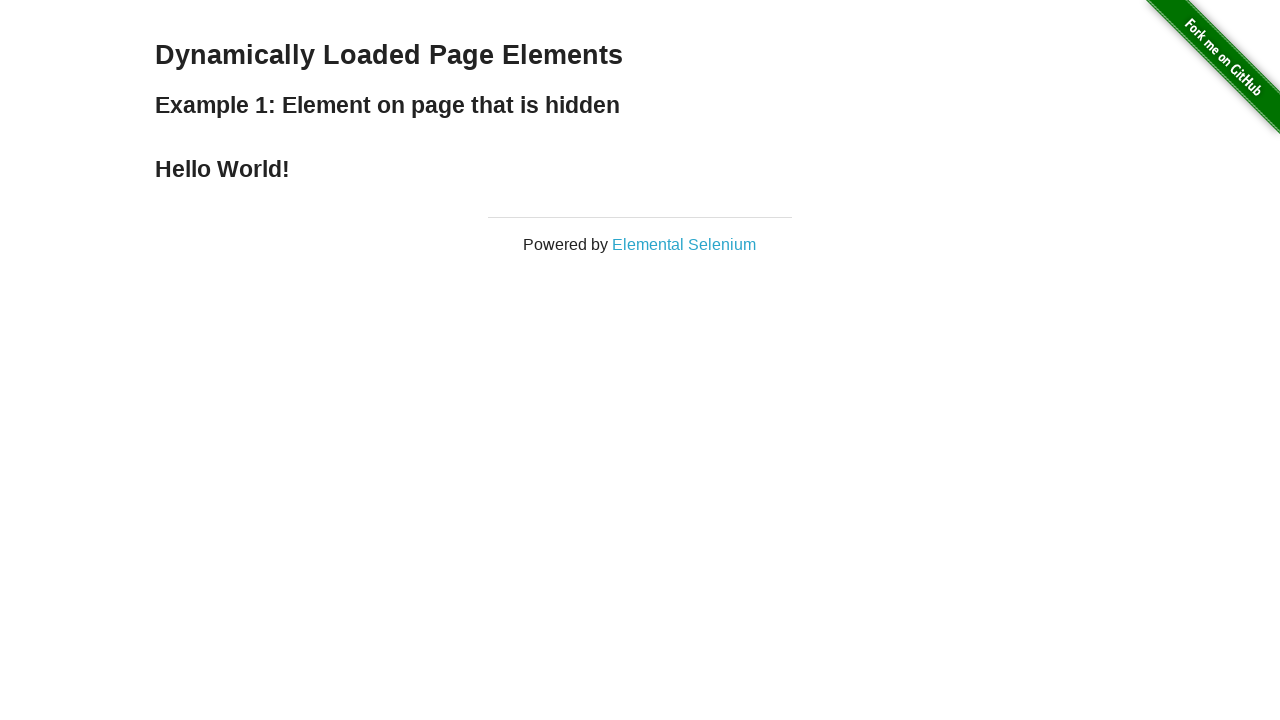

Located the finish element (h4 heading)
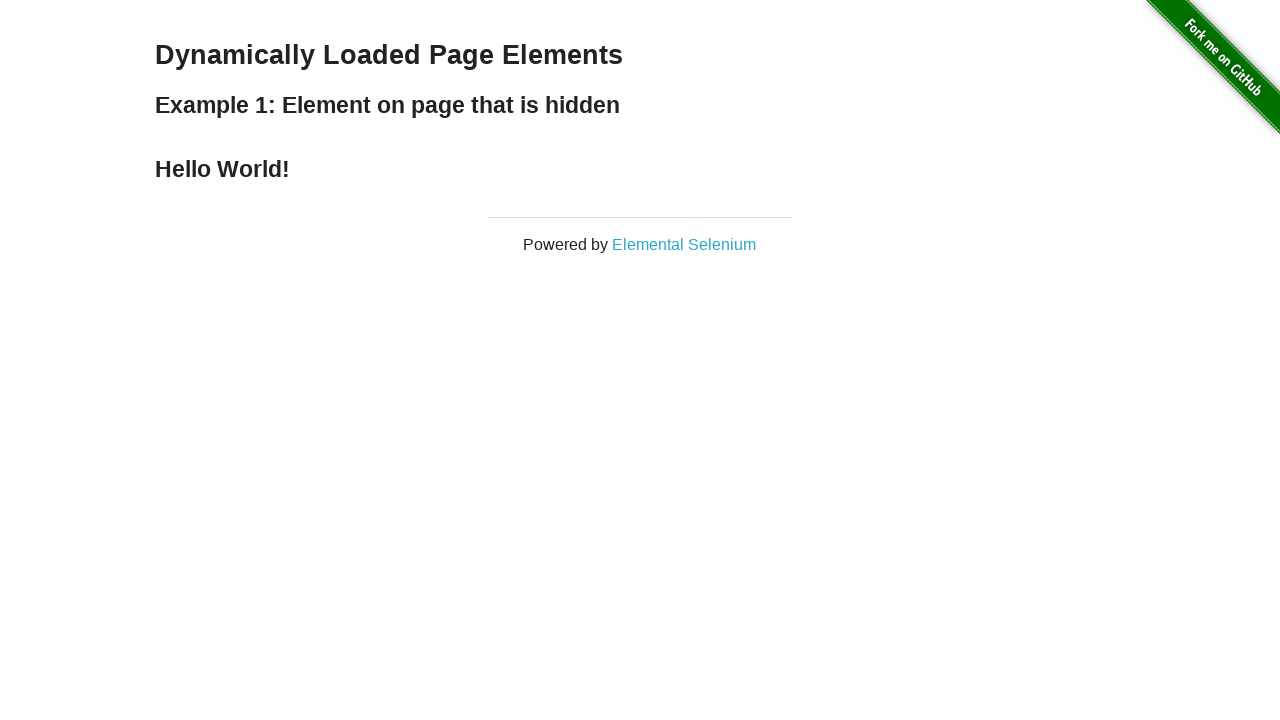

Verified element visibility: True
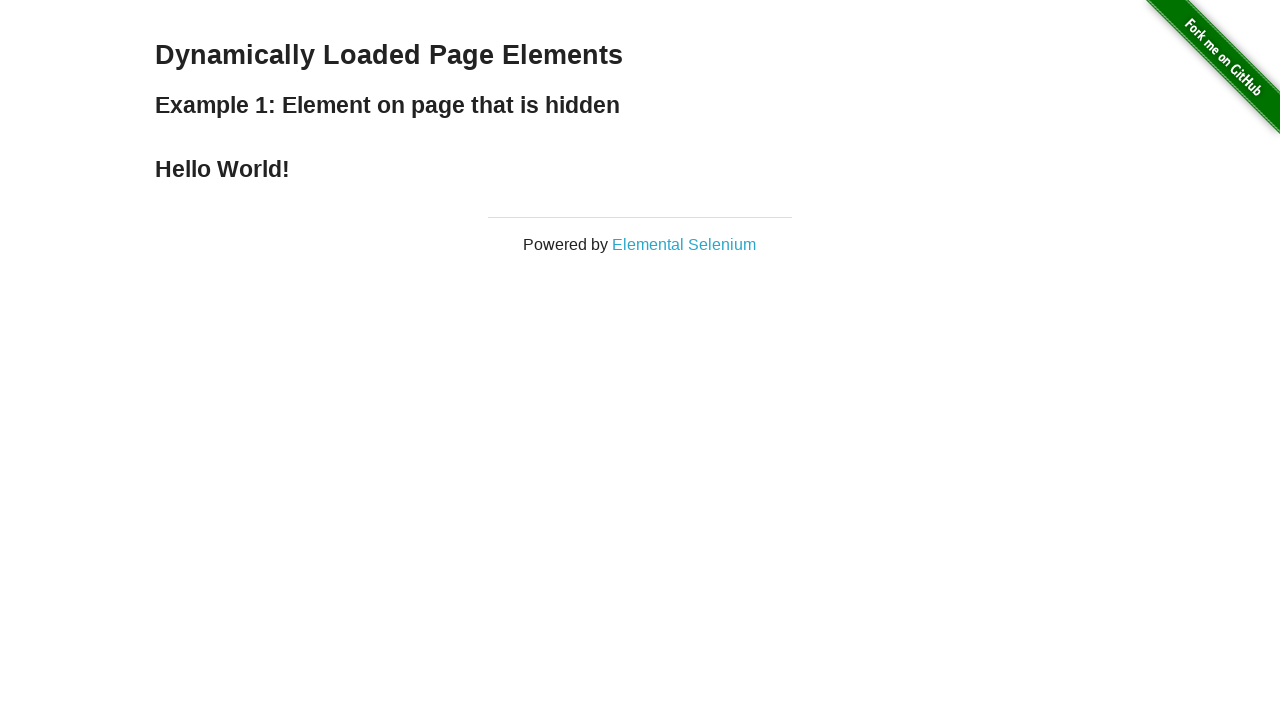

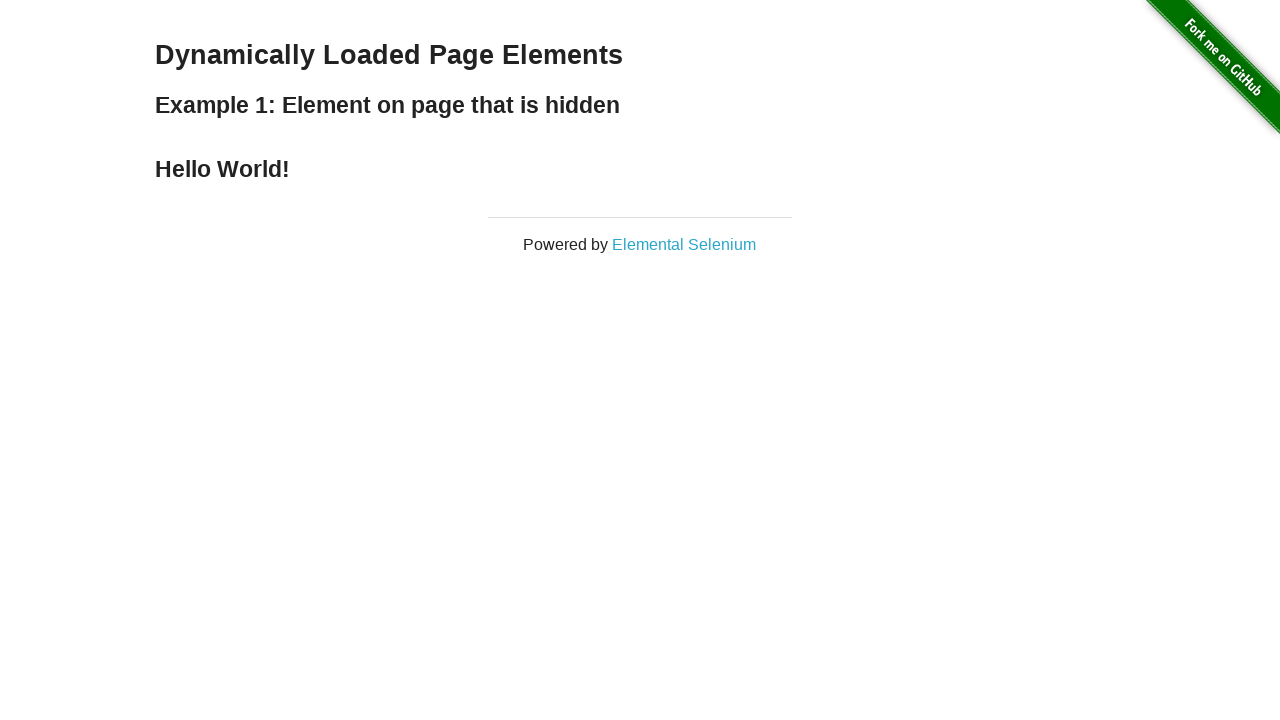